Tests checkbox functionality by clicking on an unchecked checkbox to select it, then verifies both checkboxes have the correct type attribute.

Starting URL: http://the-internet.herokuapp.com/checkboxes

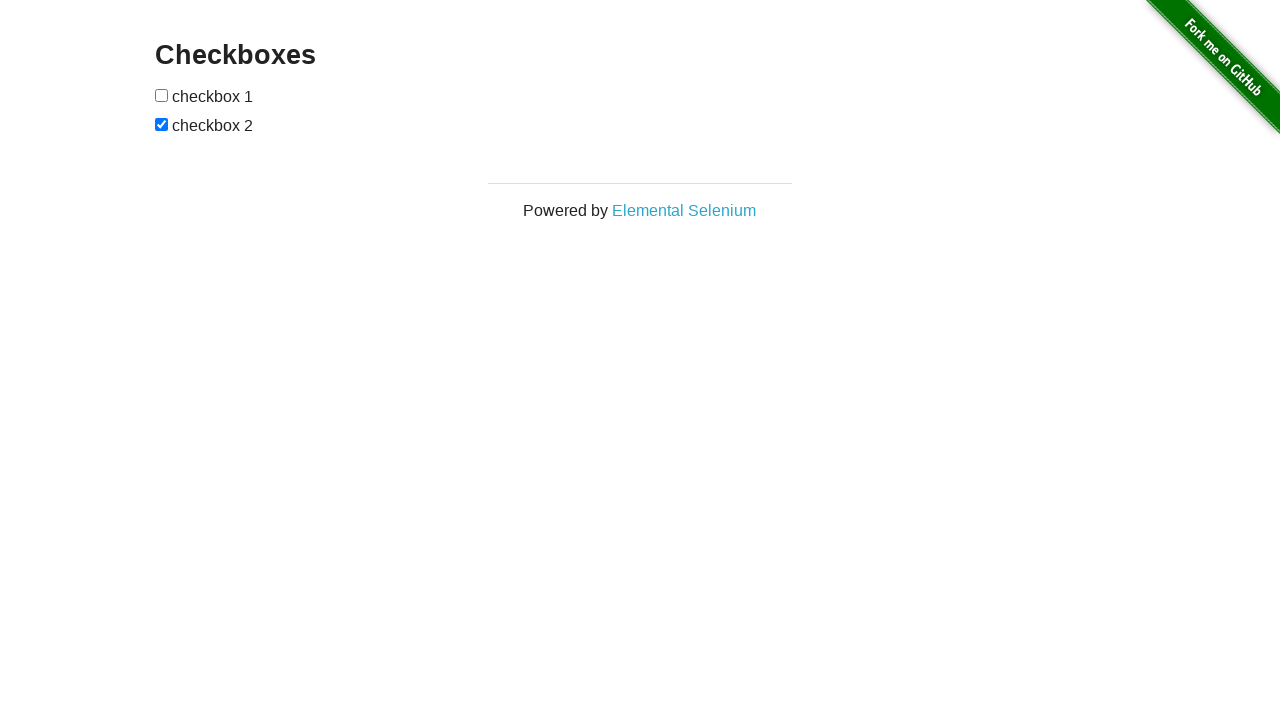

Located the first checkbox element
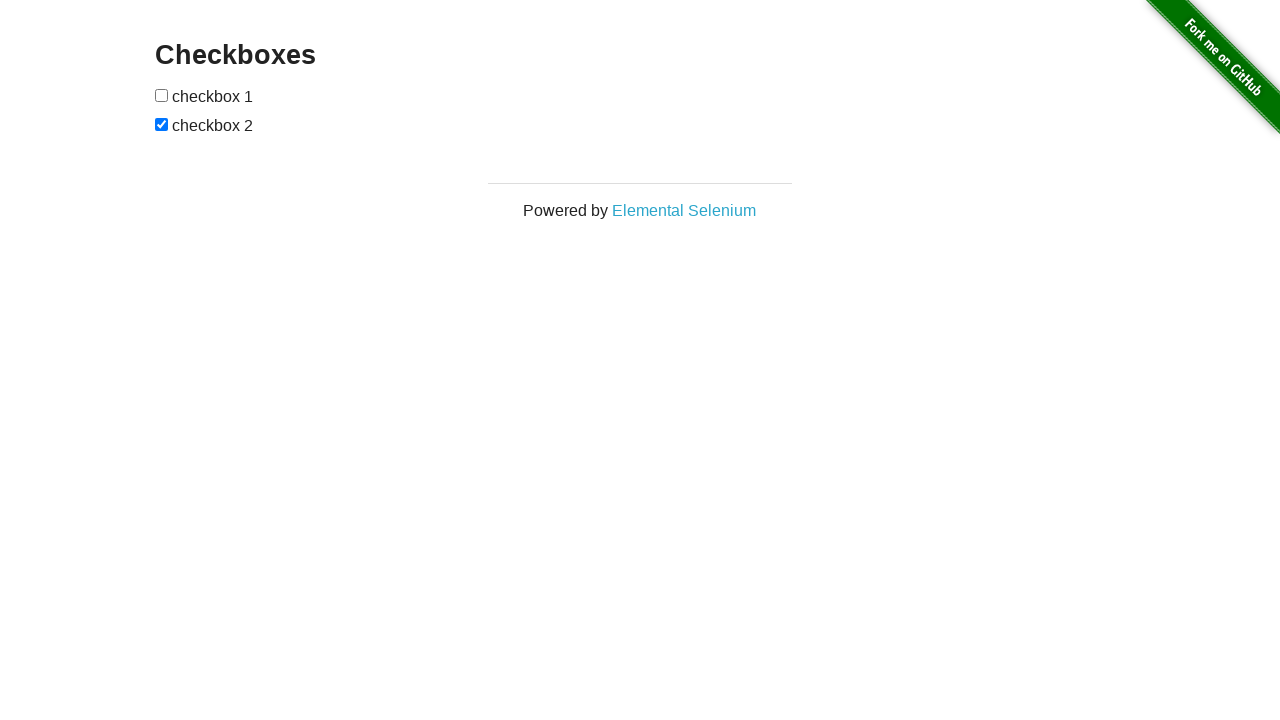

Verified first checkbox is not checked
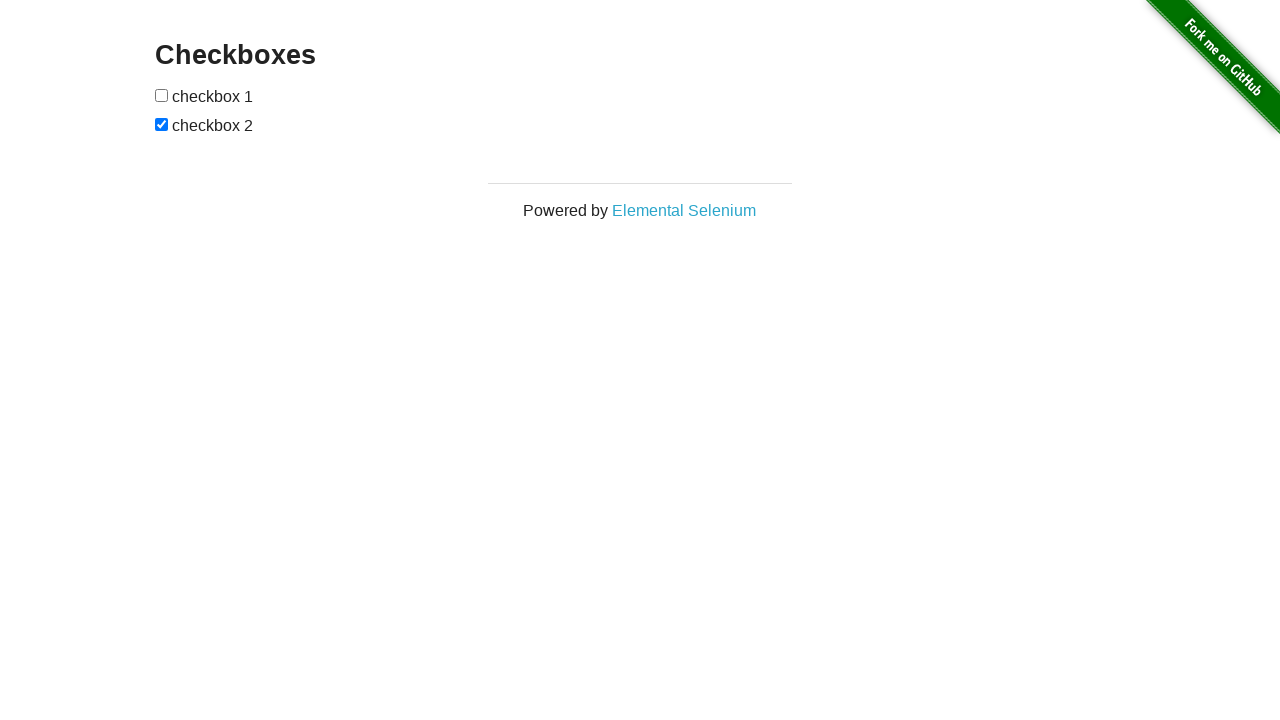

Clicked the first checkbox to select it at (162, 95) on xpath=//form[@id='checkboxes']/input >> nth=0
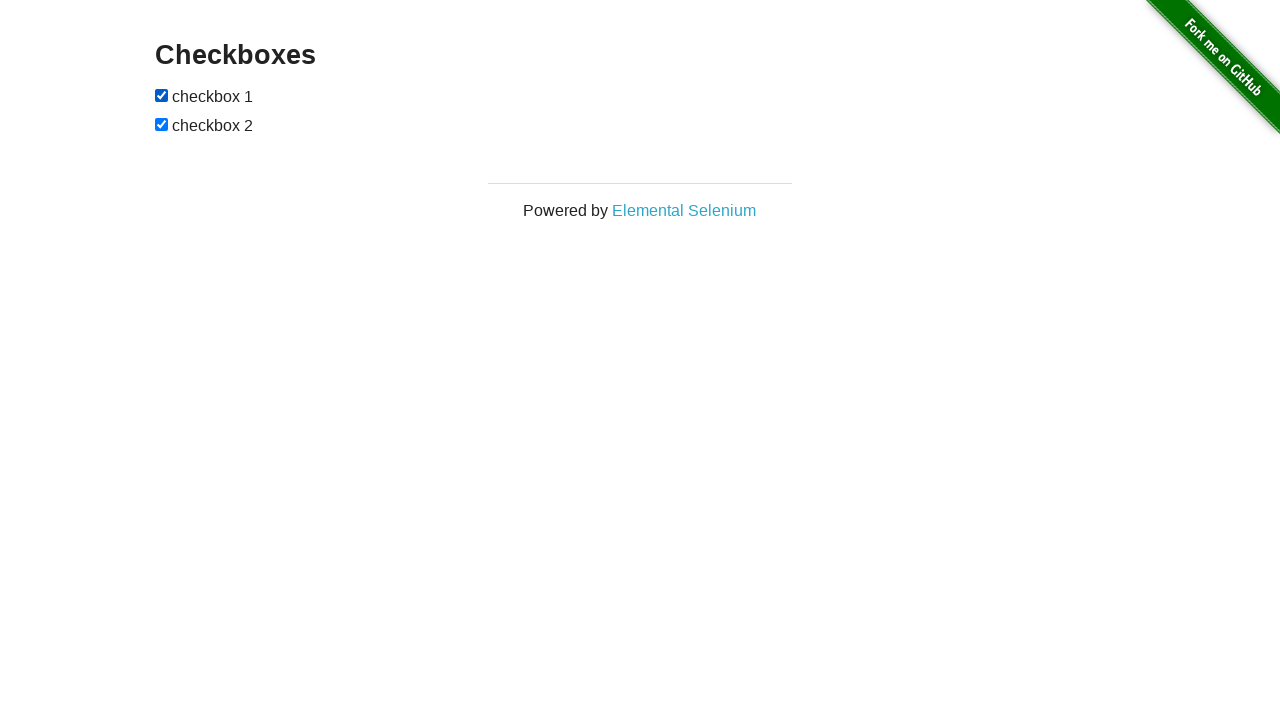

Waited for first checkbox to be attached to DOM
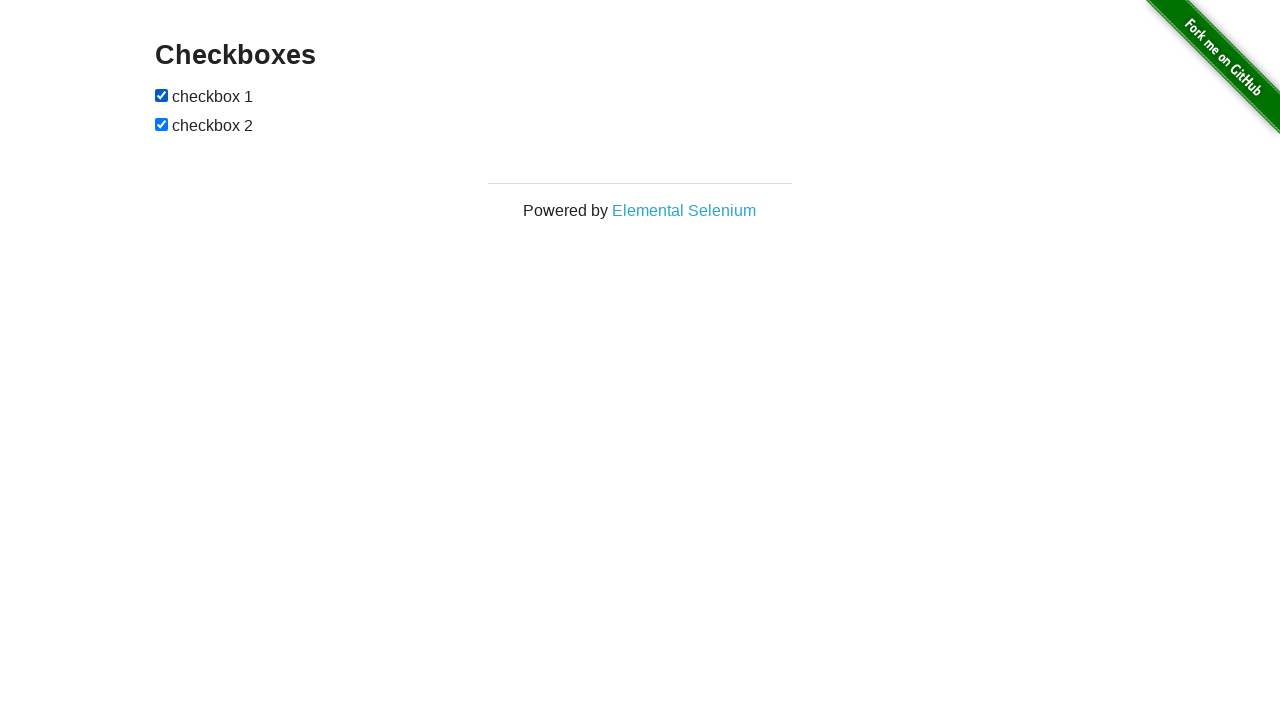

Verified first checkbox is now checked
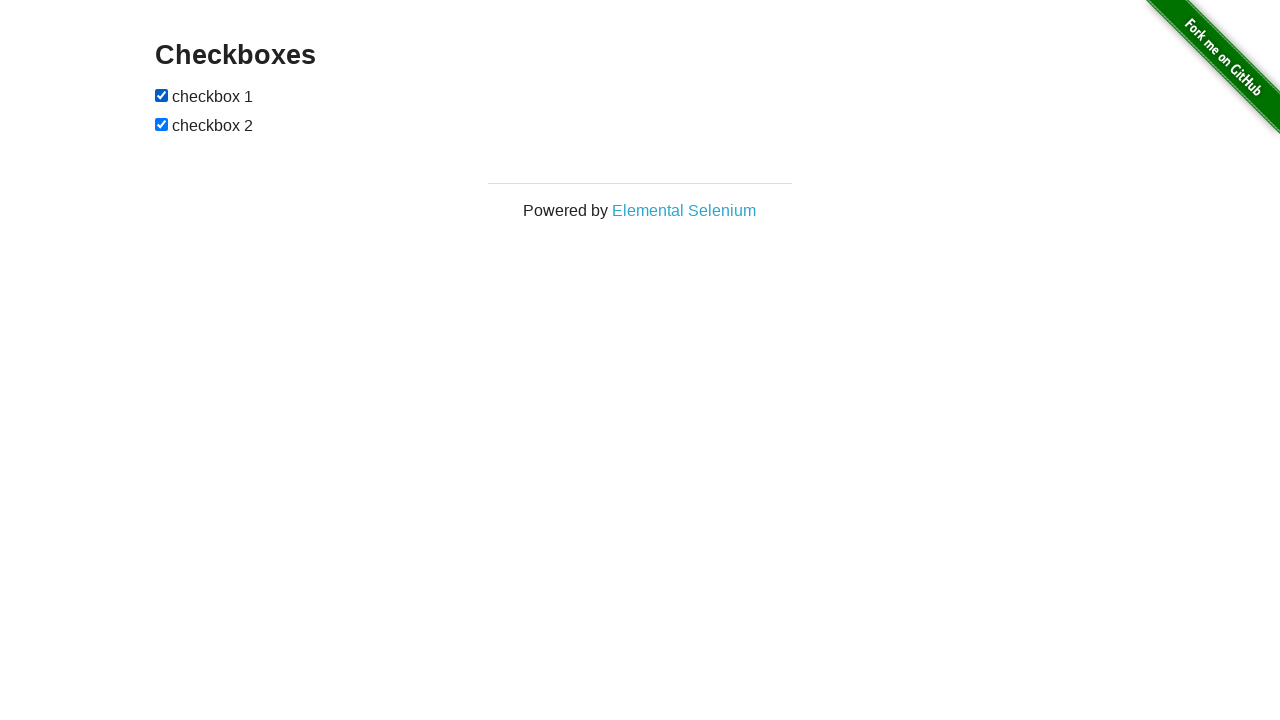

Located both checkbox elements for type attribute verification
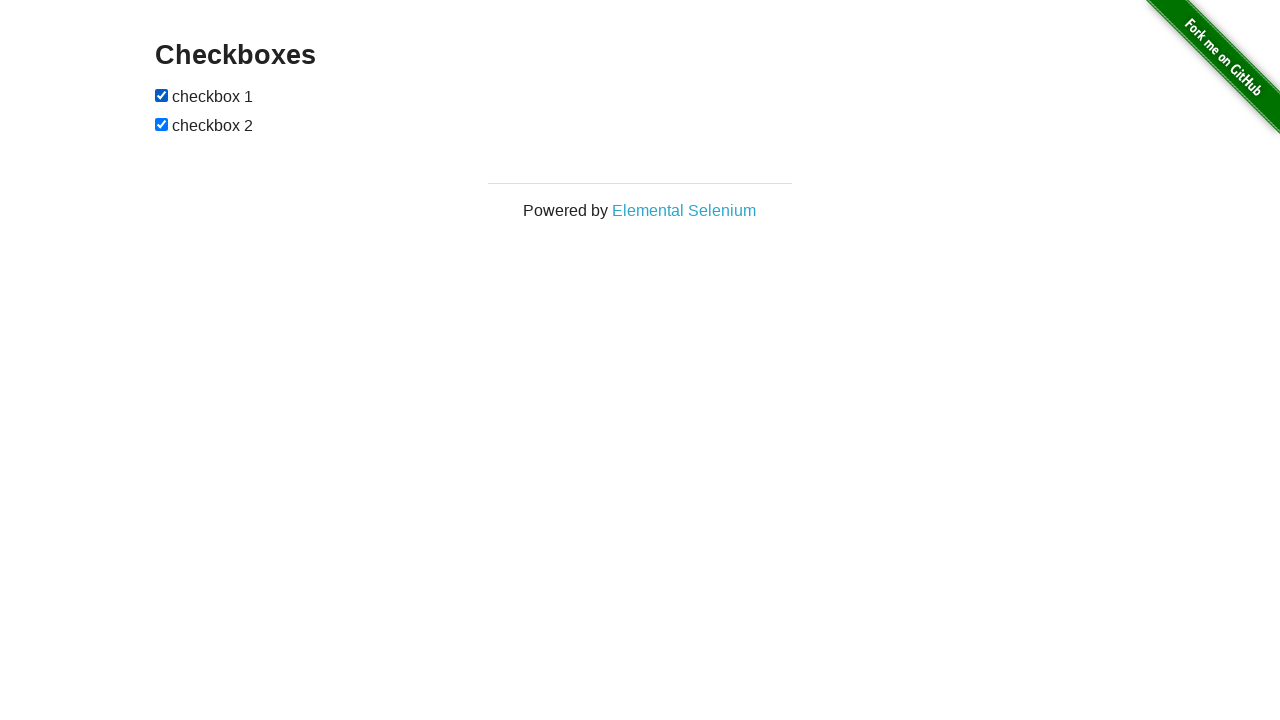

Verified first checkbox has type='checkbox' attribute
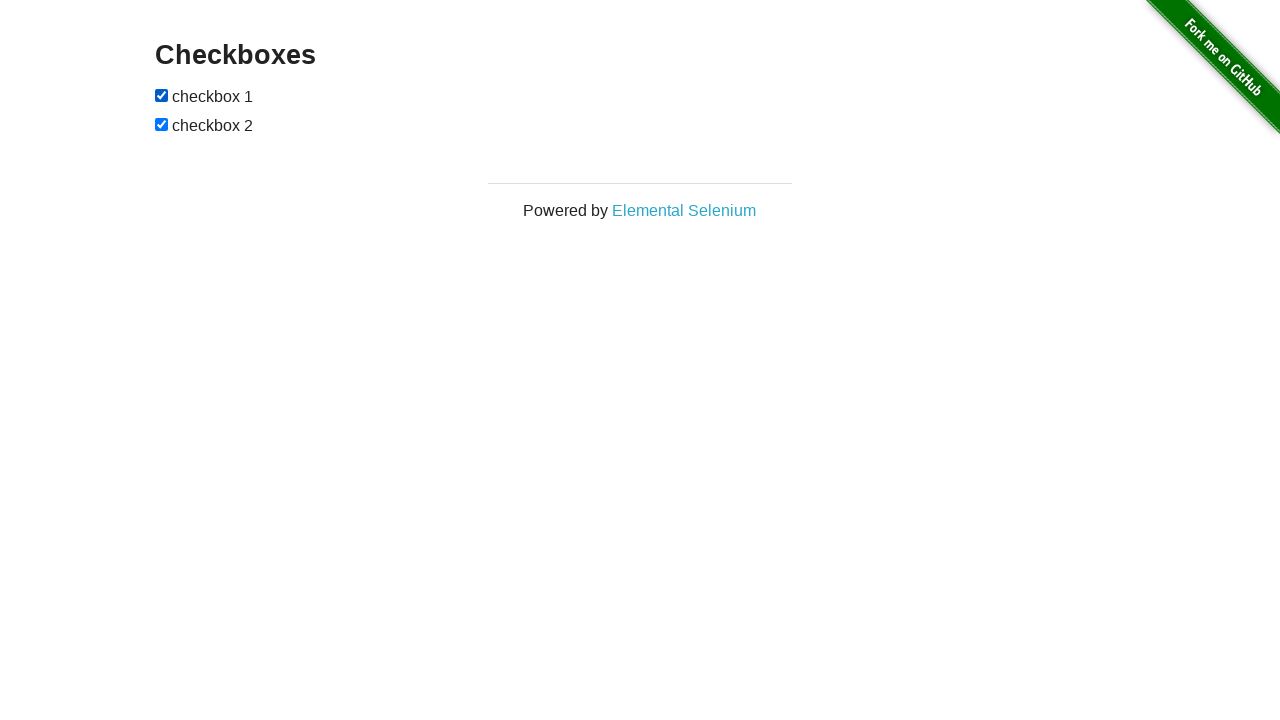

Verified second checkbox has type='checkbox' attribute
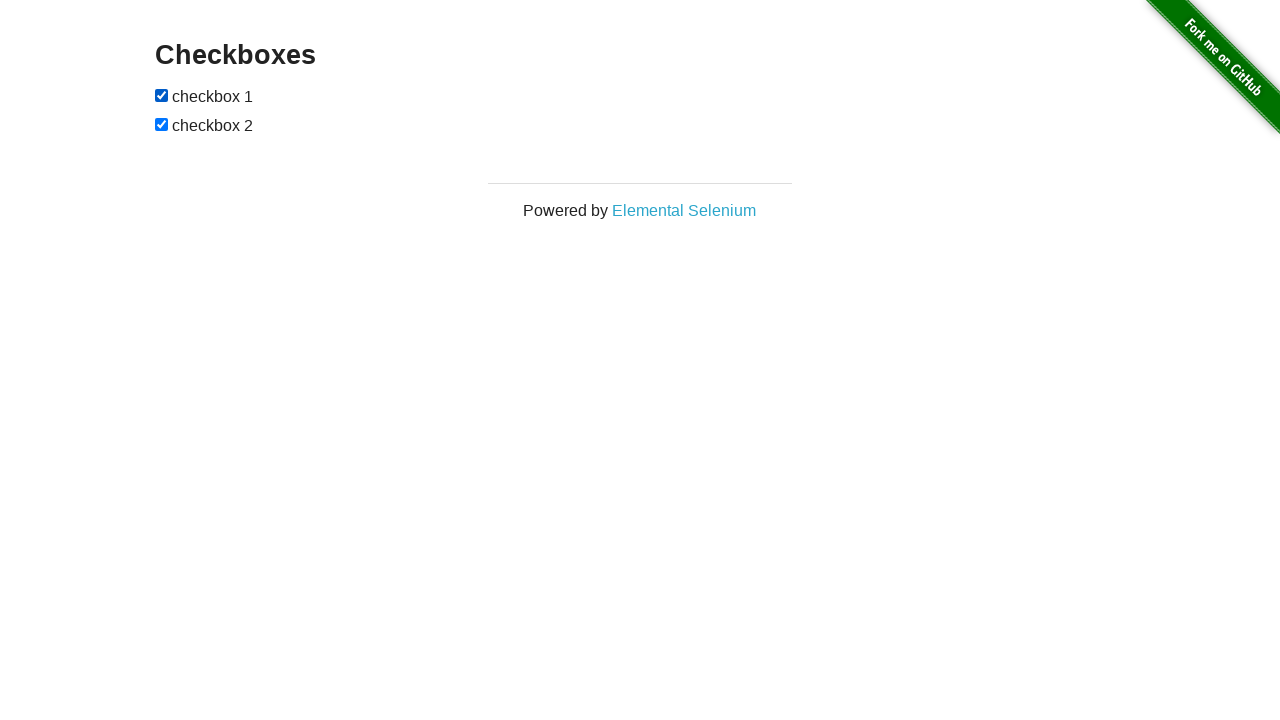

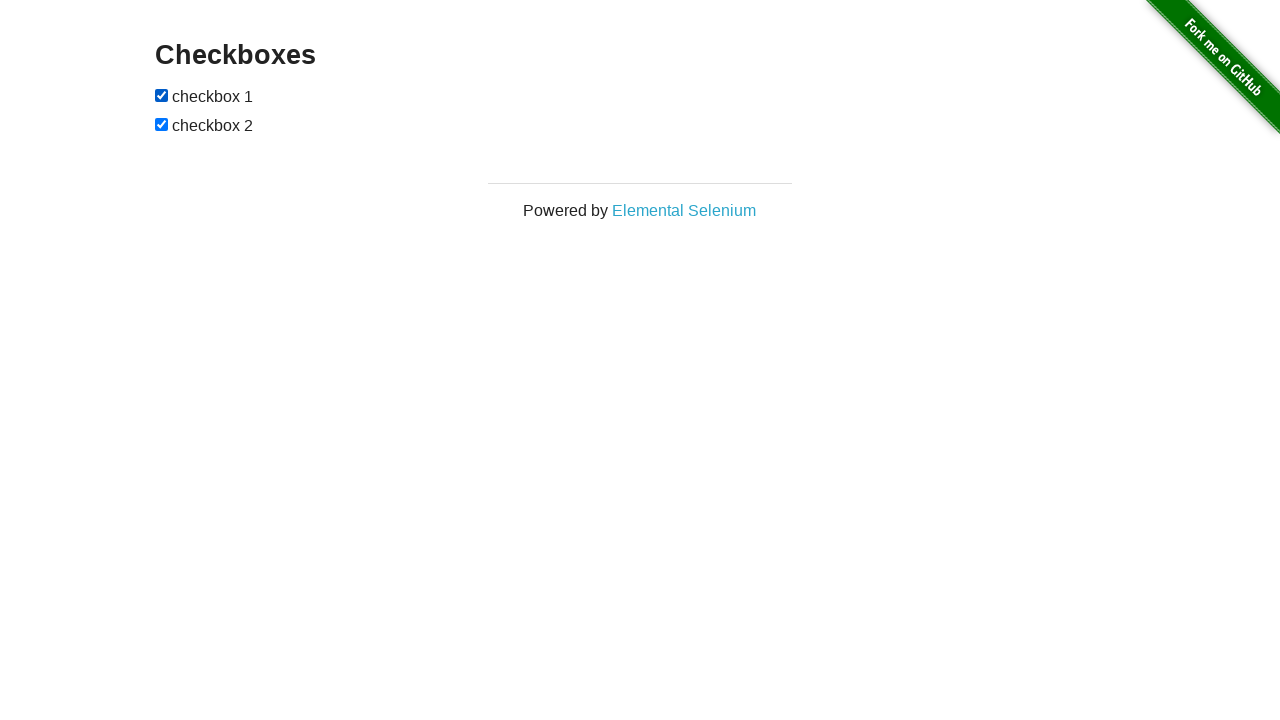